Tests drag and drop functionality by dragging element A to element B's position

Starting URL: https://the-internet.herokuapp.com/

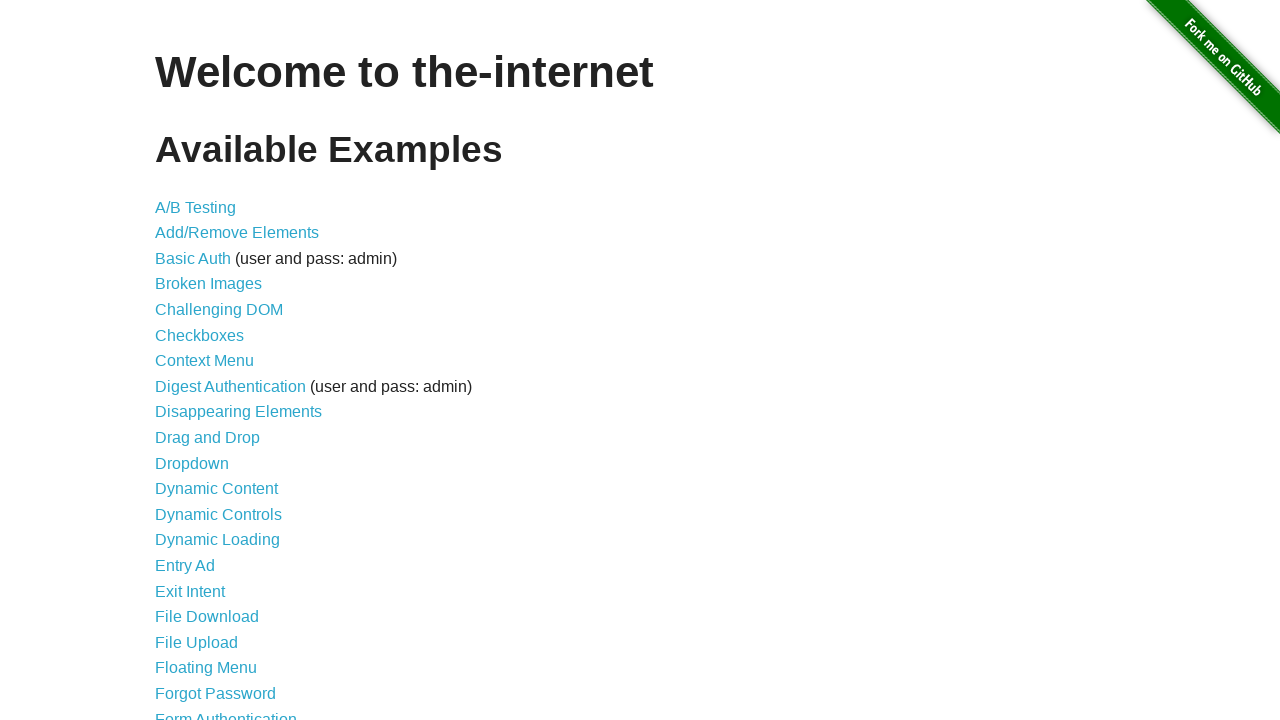

Clicked on Drag and Drop link at (208, 438) on text=Drag and Drop
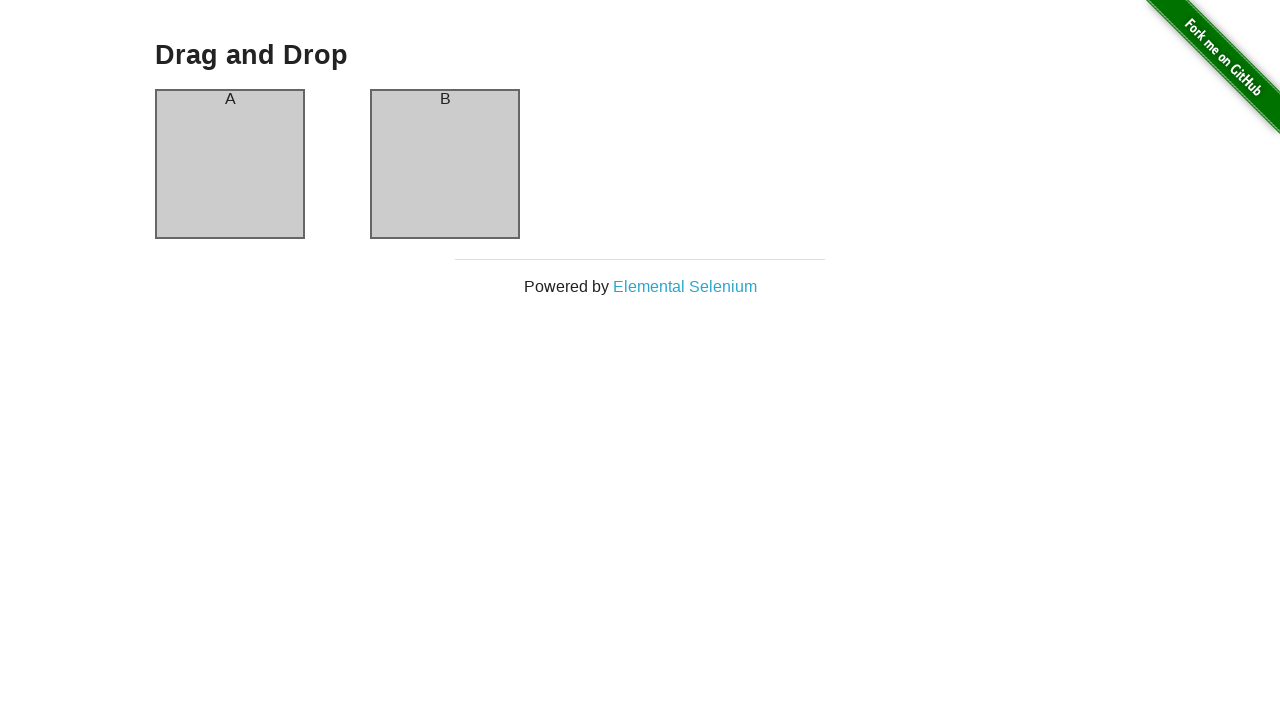

Dragged element A to element B's position at (445, 164)
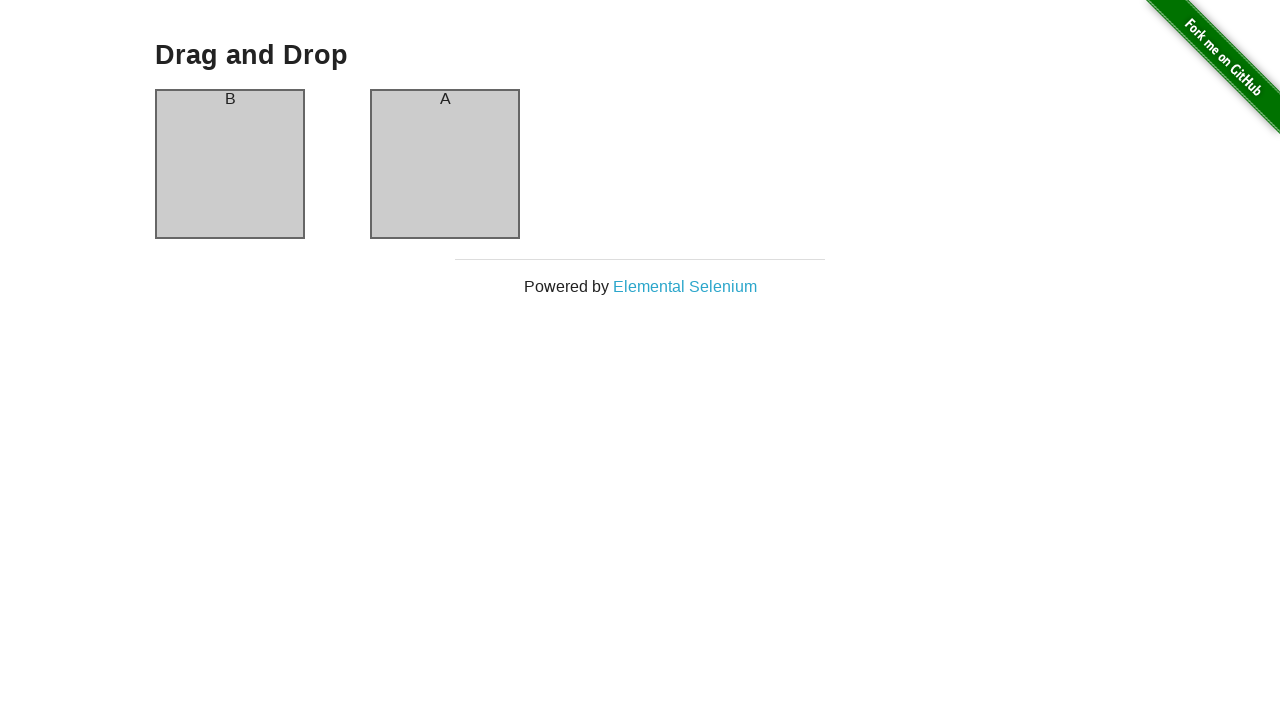

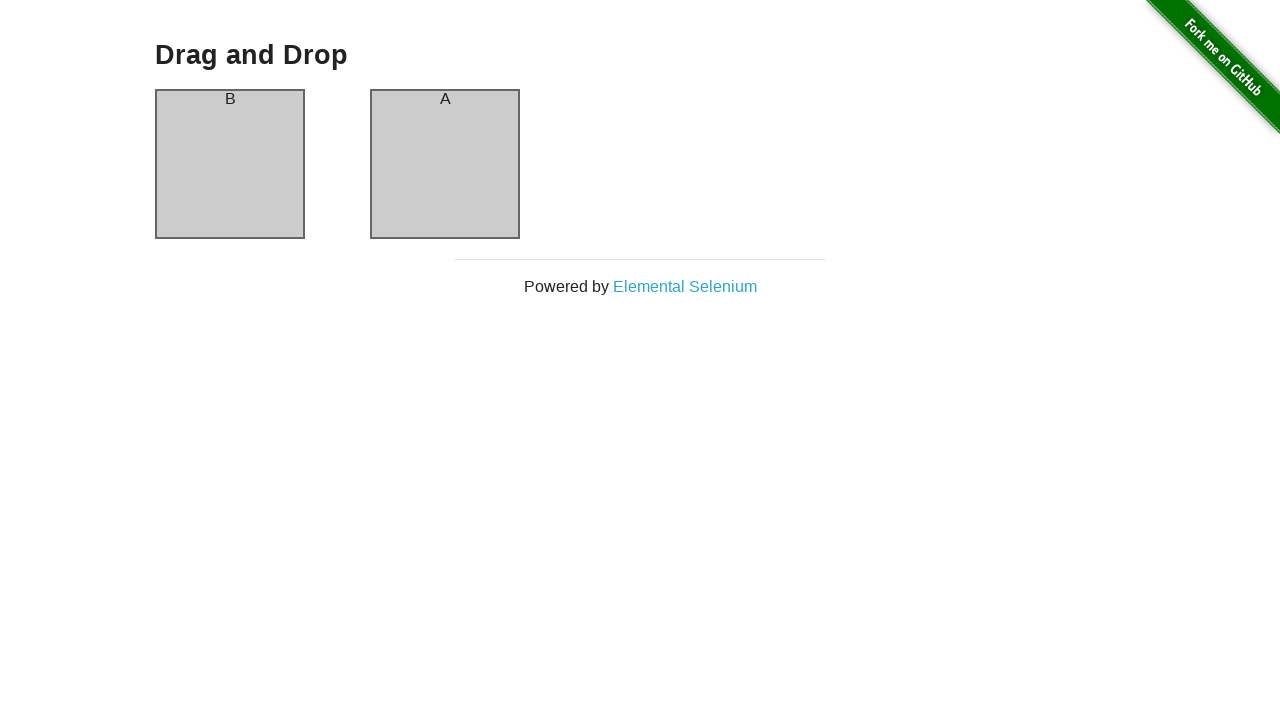